Tests right-click context menu functionality, handles alert dialog, and navigates to a linked page to verify its content

Starting URL: https://the-internet.herokuapp.com/context_menu

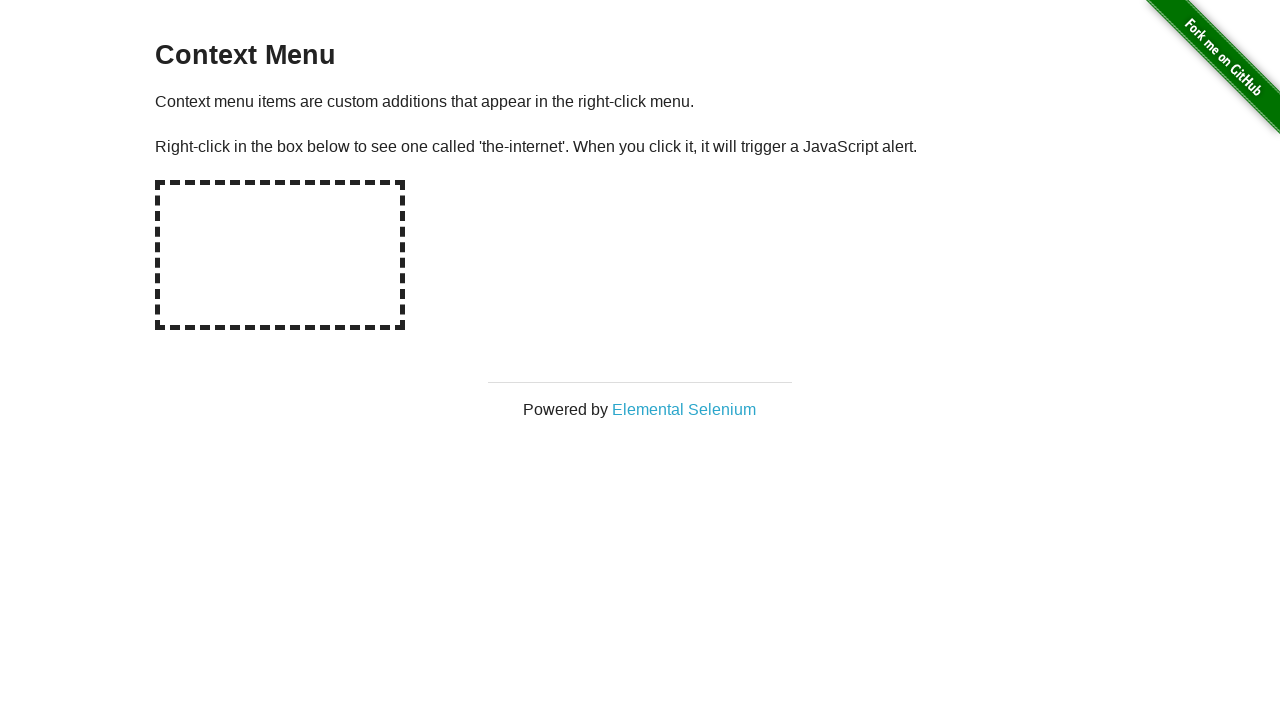

Right-clicked on context menu hot-spot area at (280, 255) on #hot-spot
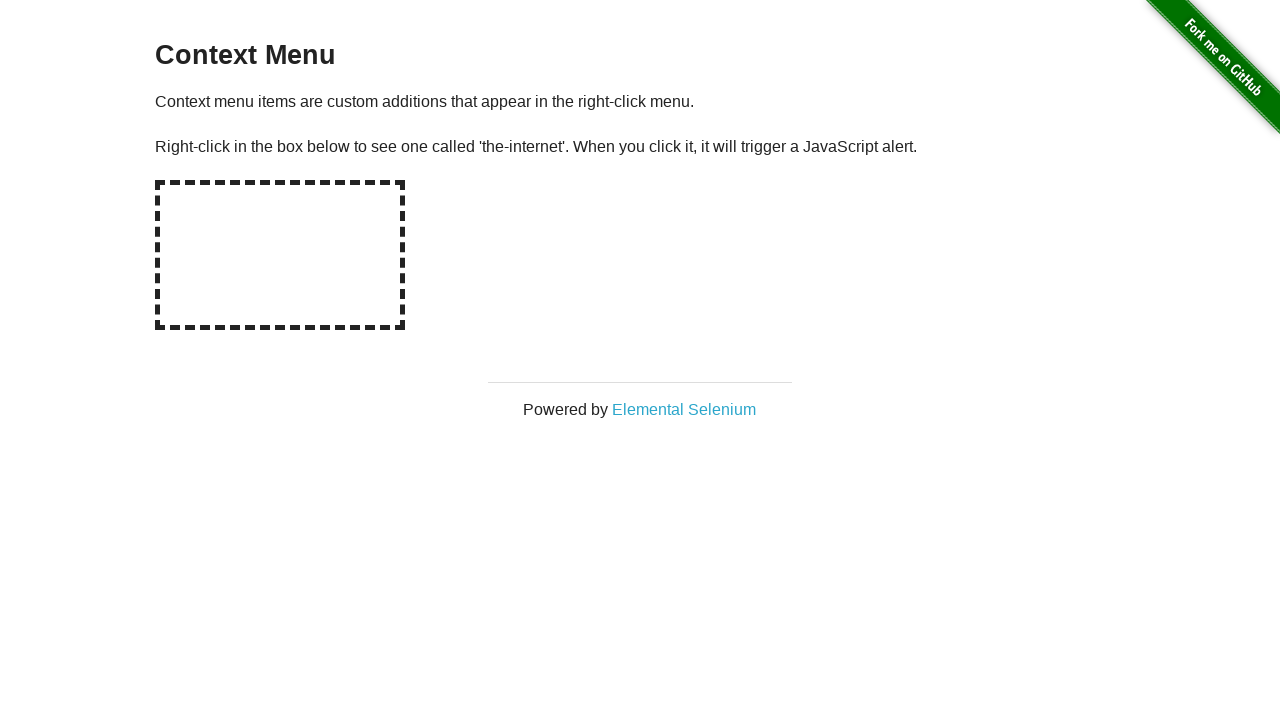

Set up dialog handler to accept alerts
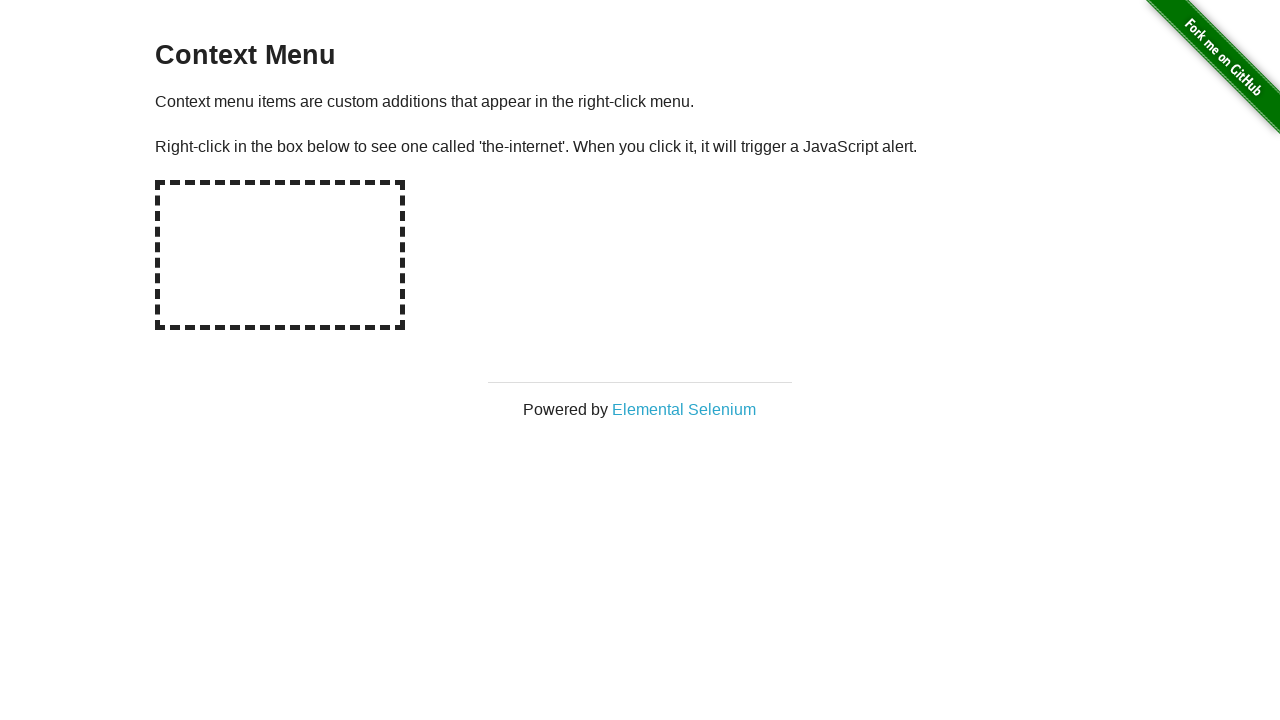

Clicked on Elemental Selenium link at (684, 409) on text=Elemental Selenium
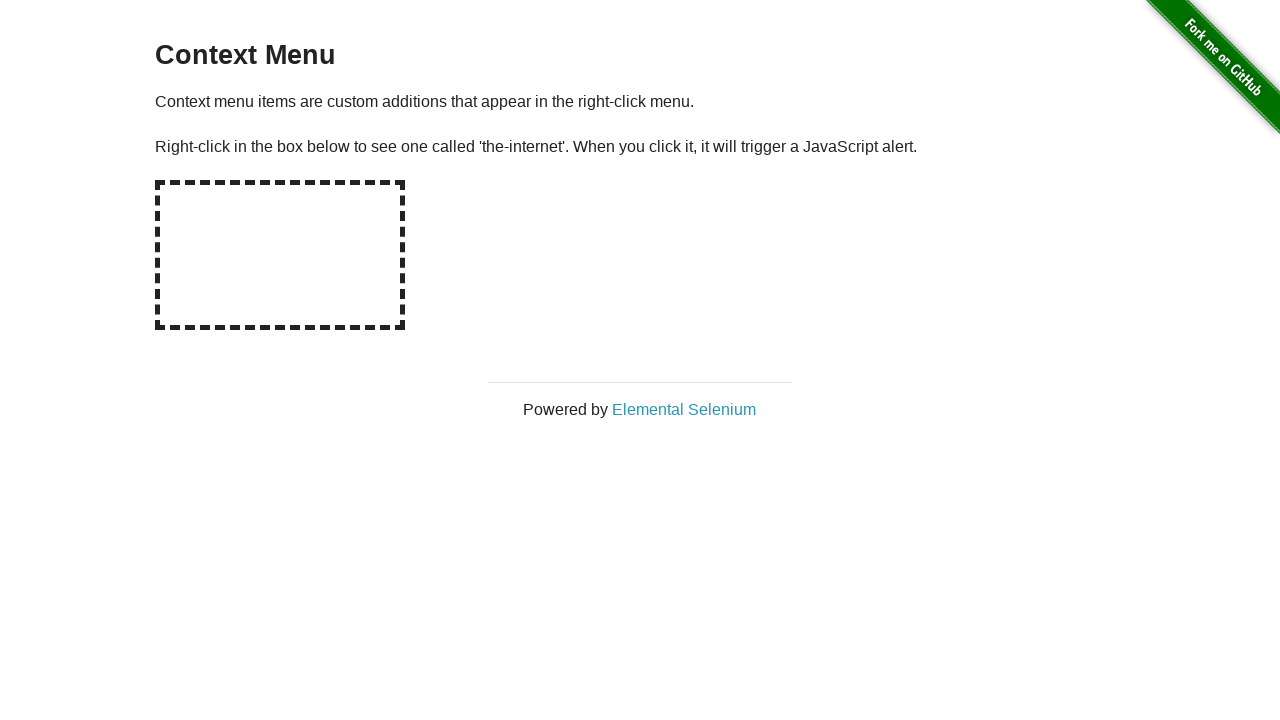

New page loaded completely
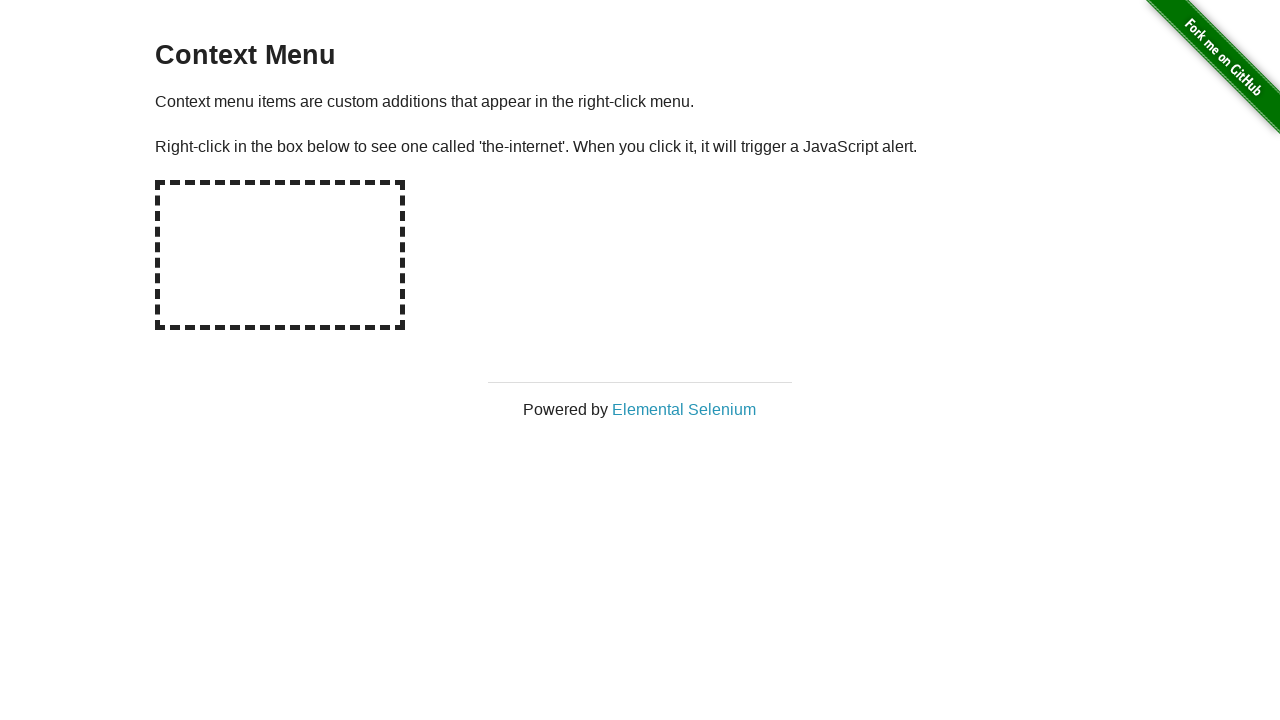

Retrieved h1 text: 'Elemental Selenium'
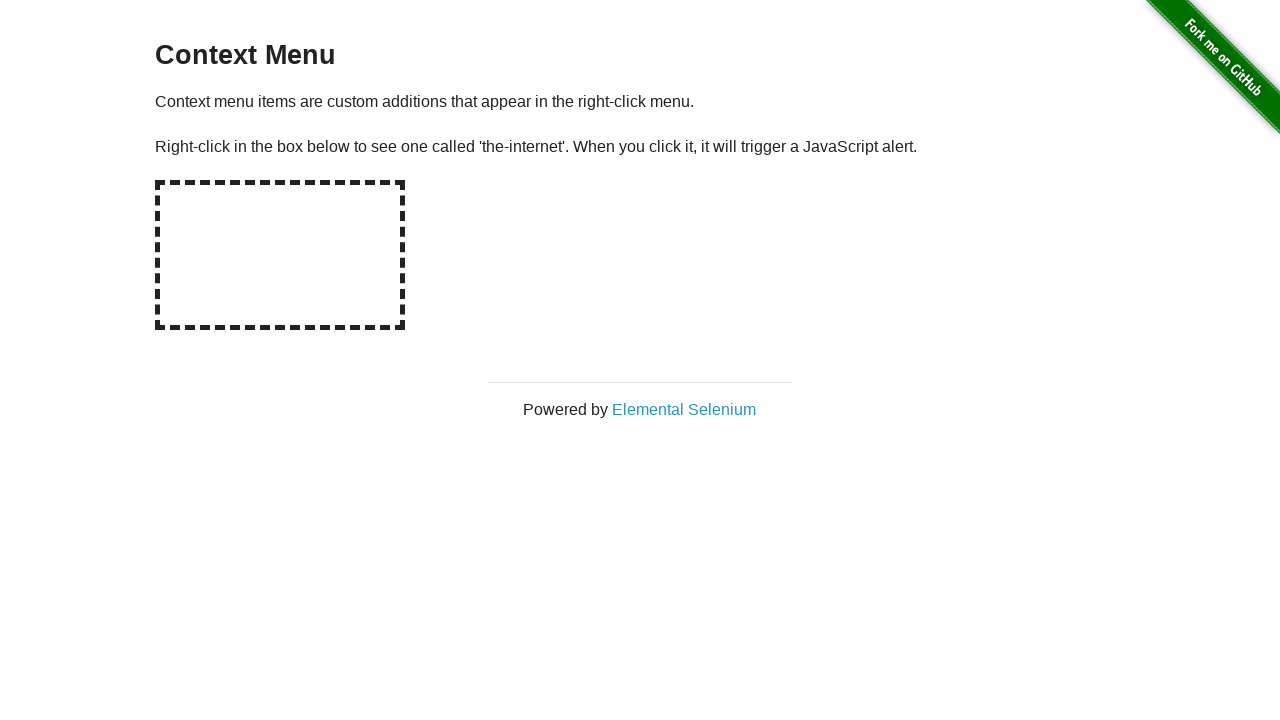

Verified h1 text matches 'Elemental Selenium'
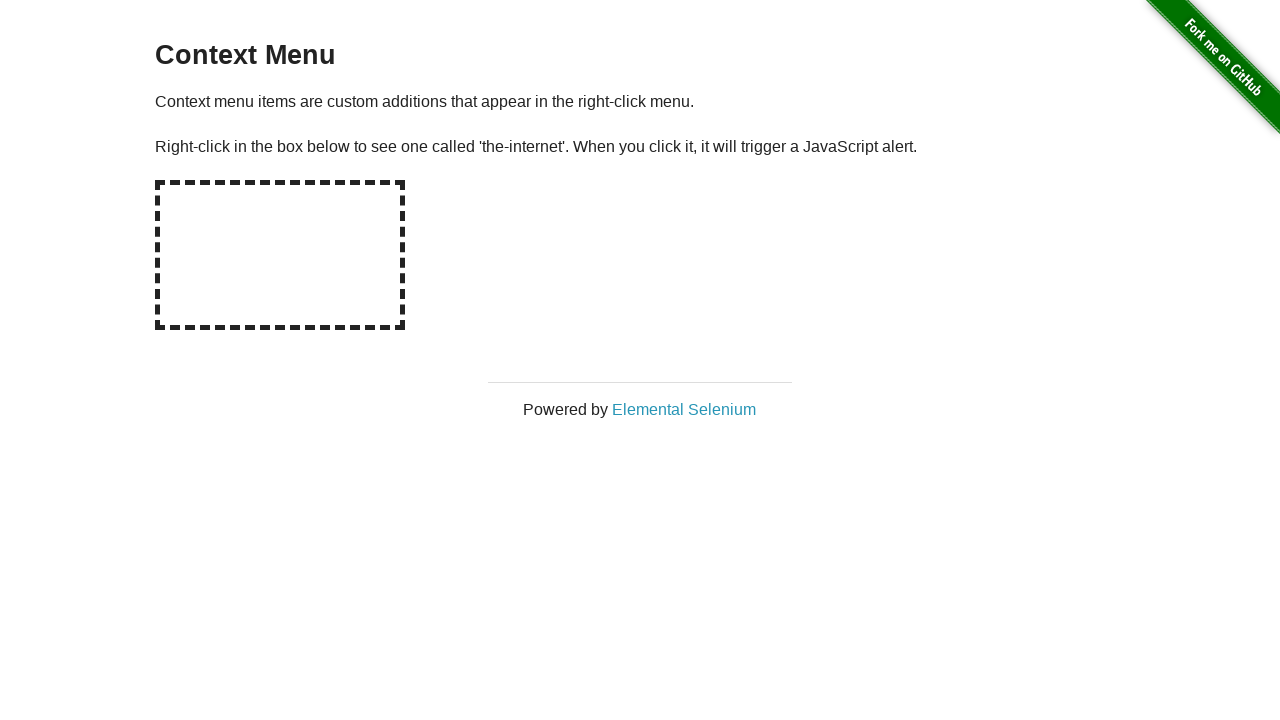

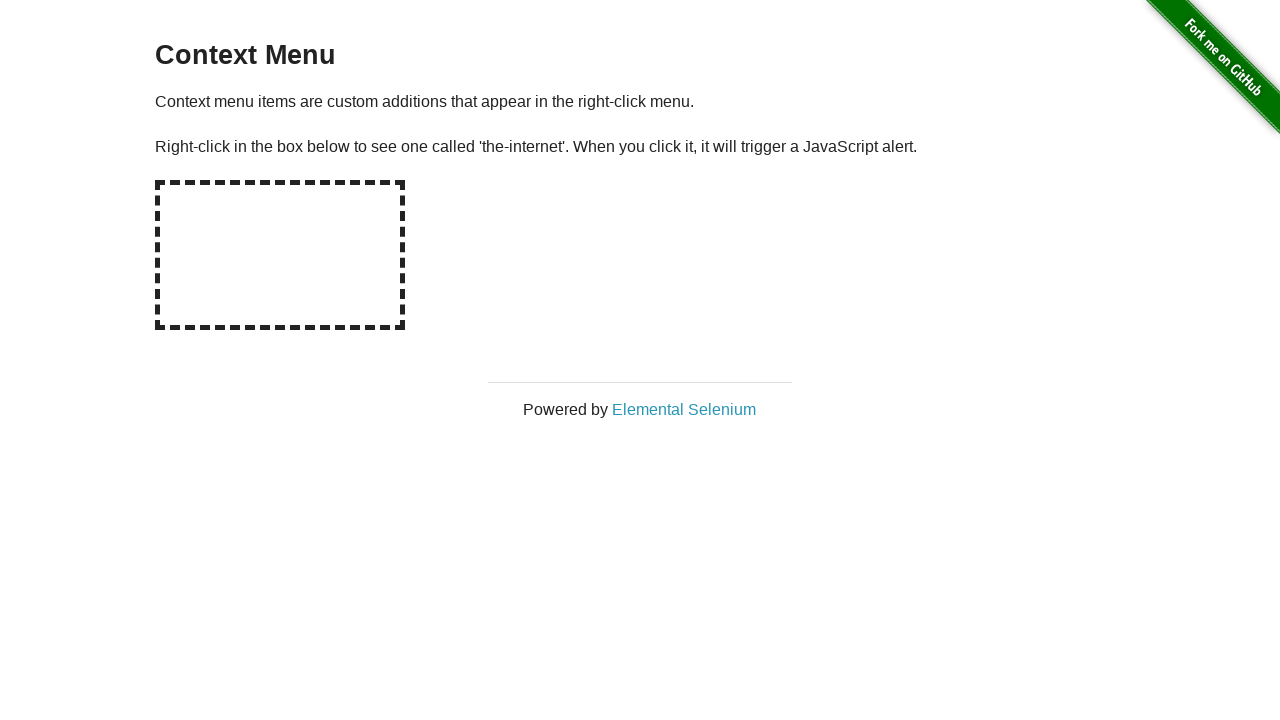